Tests a web form by entering text into a text box, clicking the submit button, and verifying that a success message is displayed.

Starting URL: https://www.selenium.dev/selenium/web/web-form.html

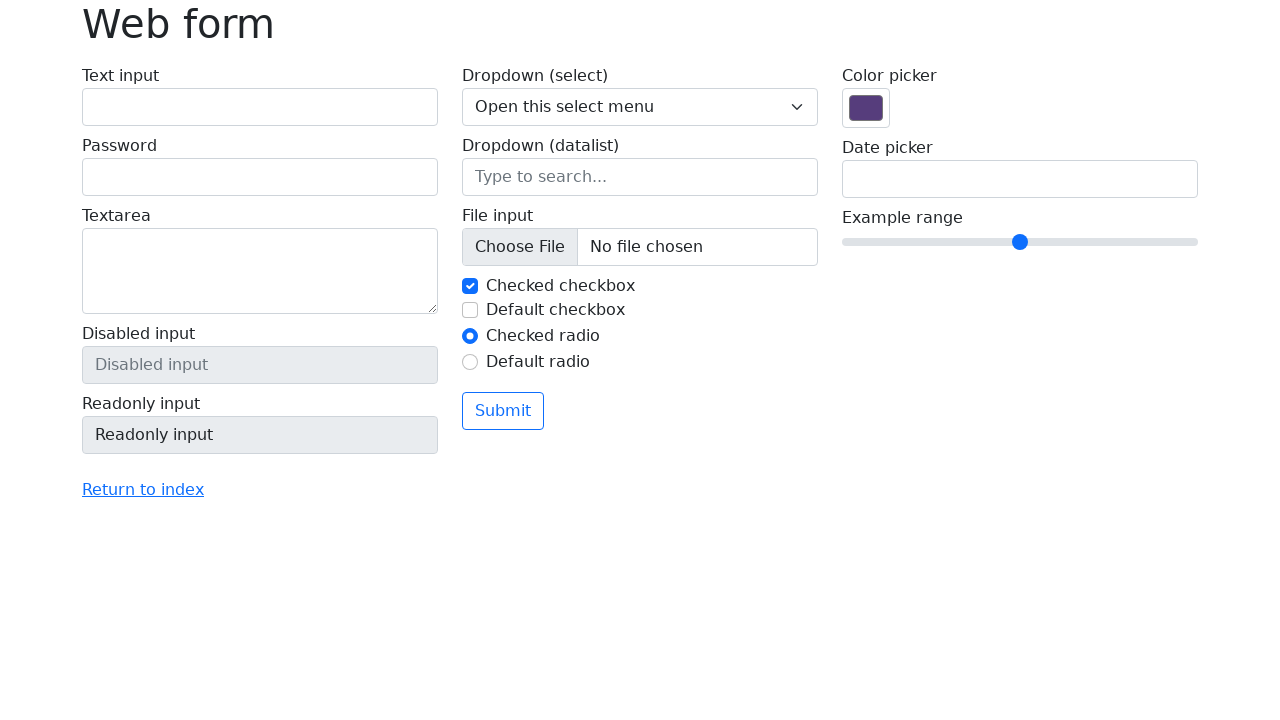

Filled text input field with 'Selenium' on input[name='my-text']
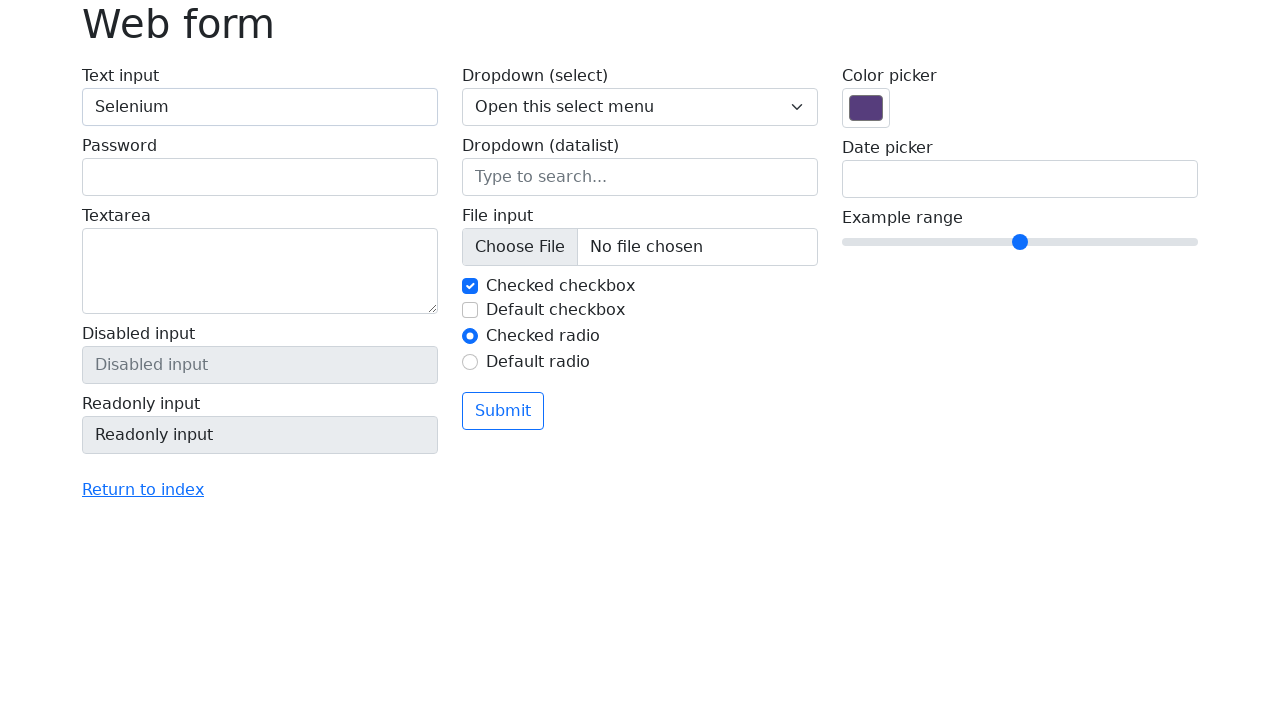

Clicked the submit button at (503, 411) on button
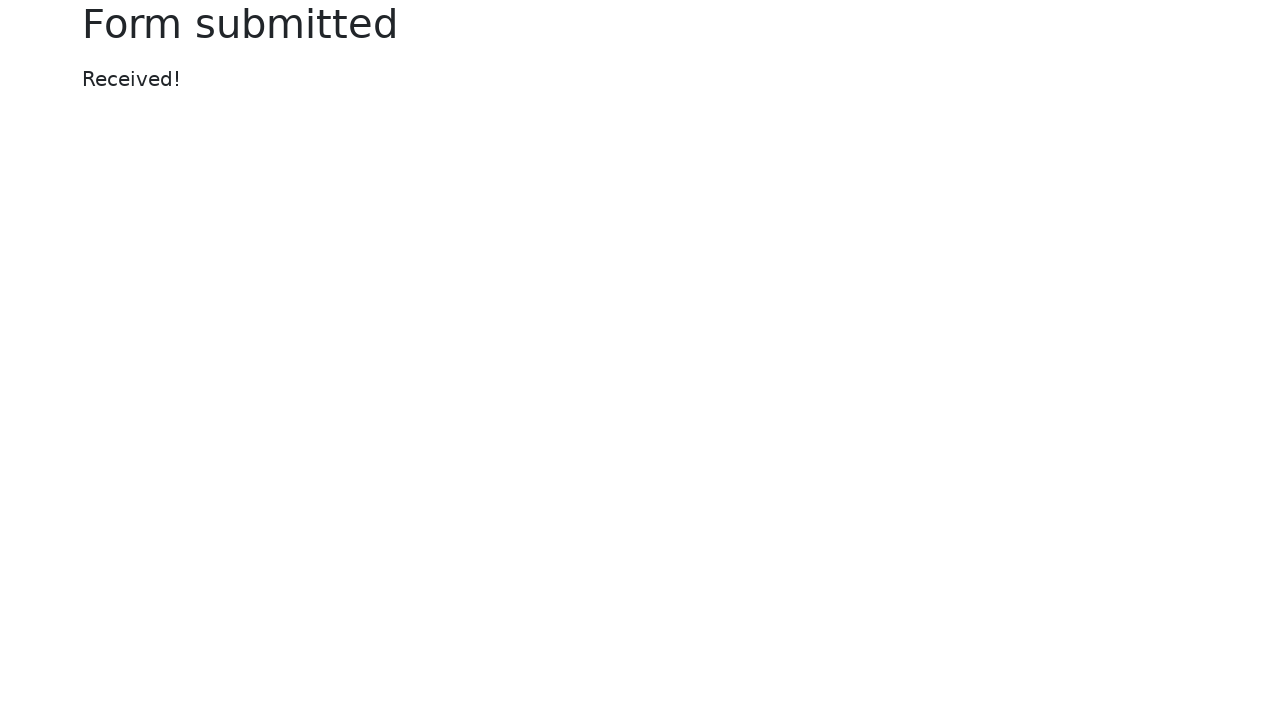

Success message displayed after form submission
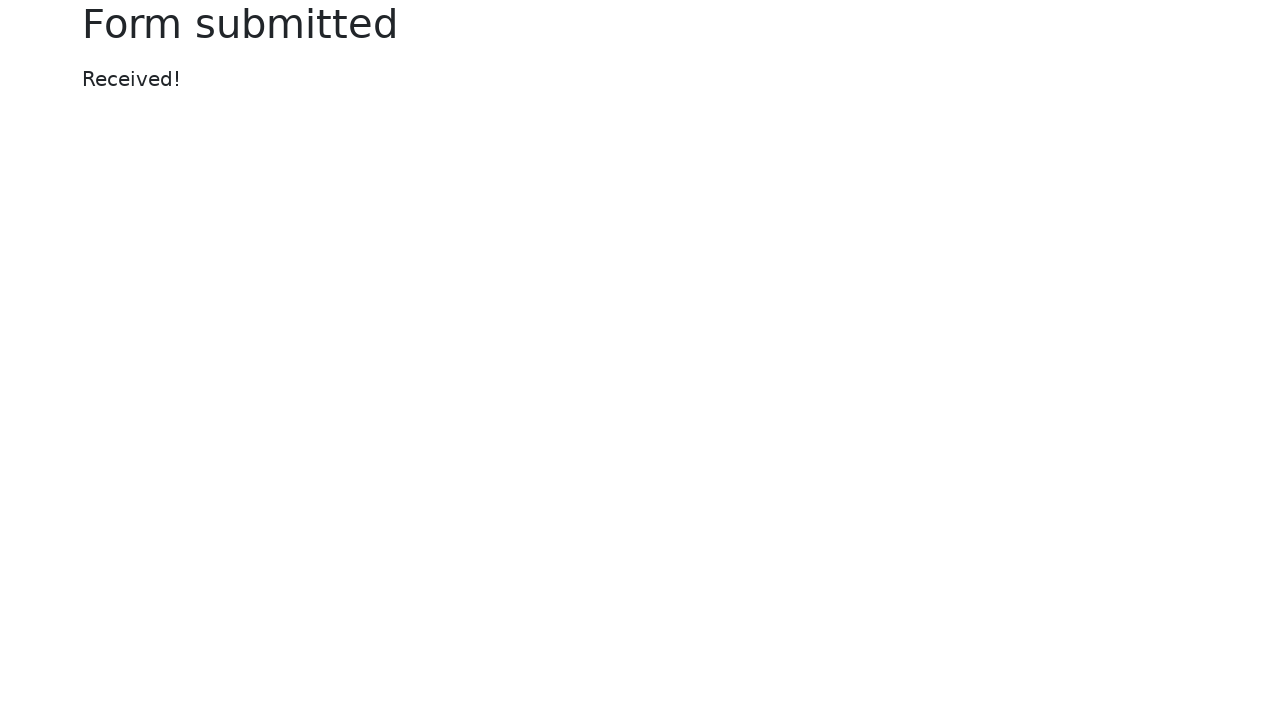

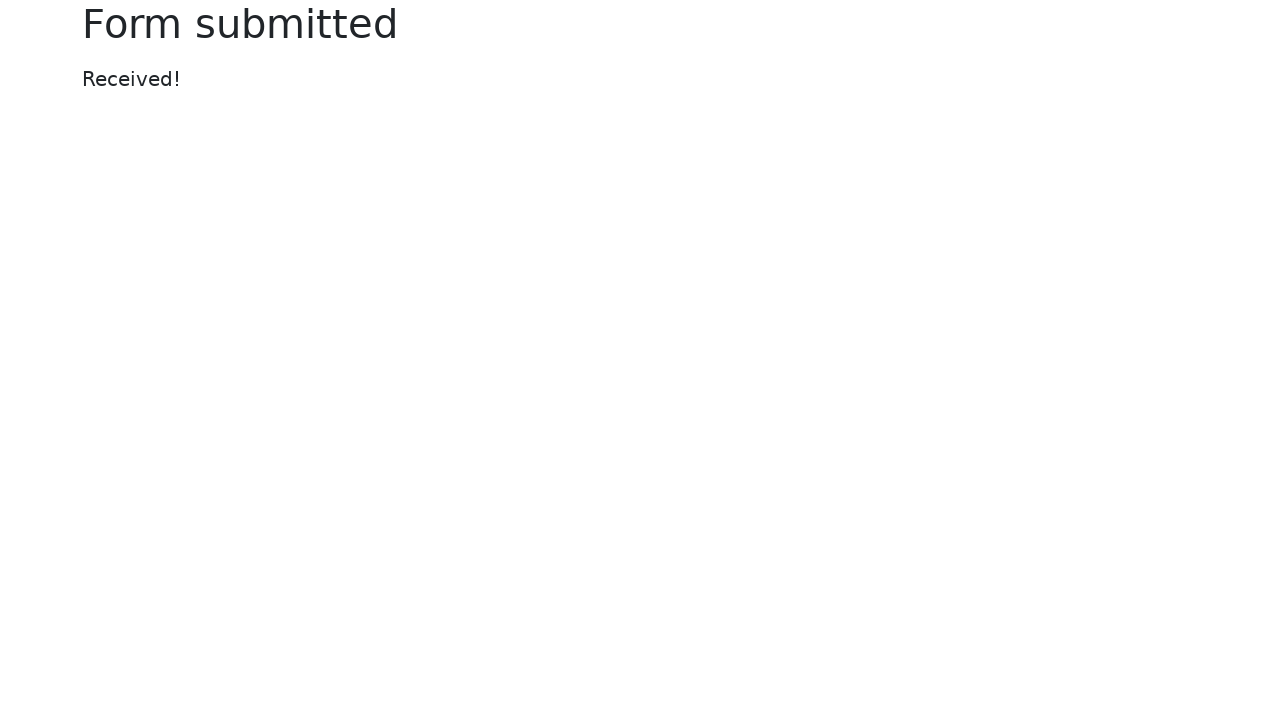